Tests JavaScript prompt alert by clicking a button, entering text into the prompt, accepting it, and verifying the entered text appears in the result.

Starting URL: https://automationfc.github.io/basic-form/index.html

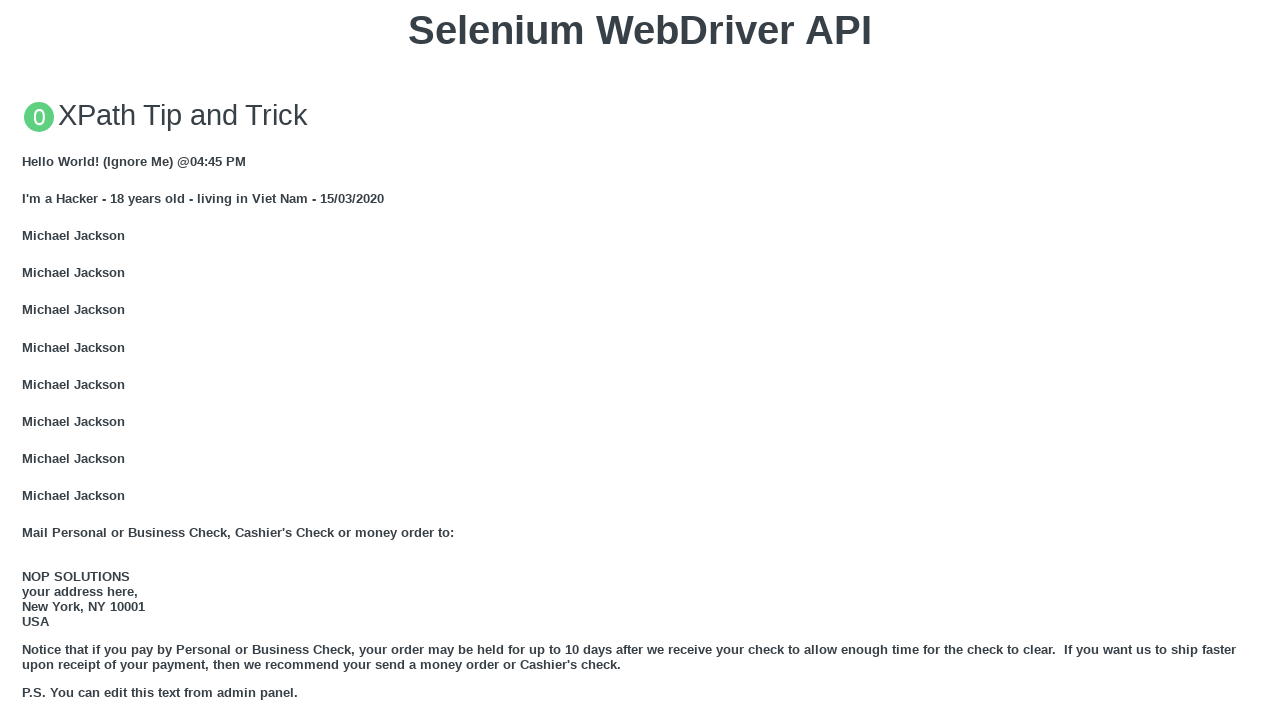

Set up dialog handler to accept prompt with text 'Selenium WebDriver'
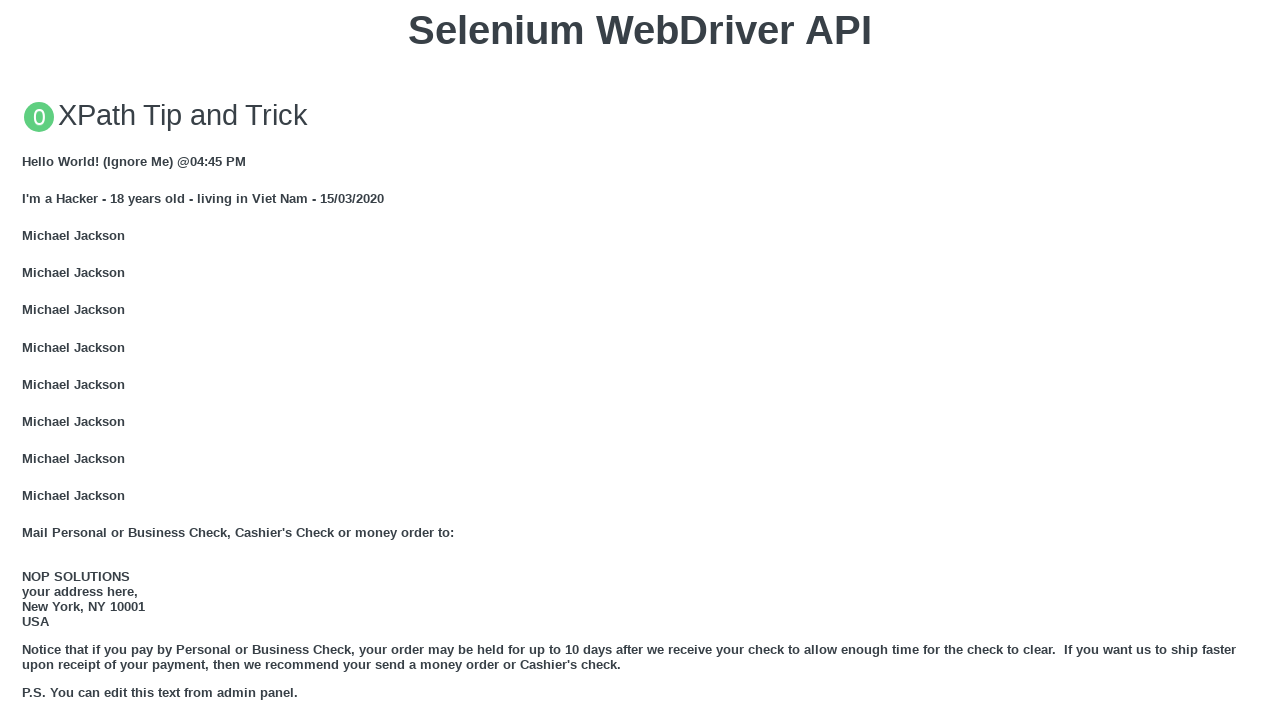

Clicked button to trigger JS Prompt at (640, 360) on xpath=//button[text()='Click for JS Prompt']
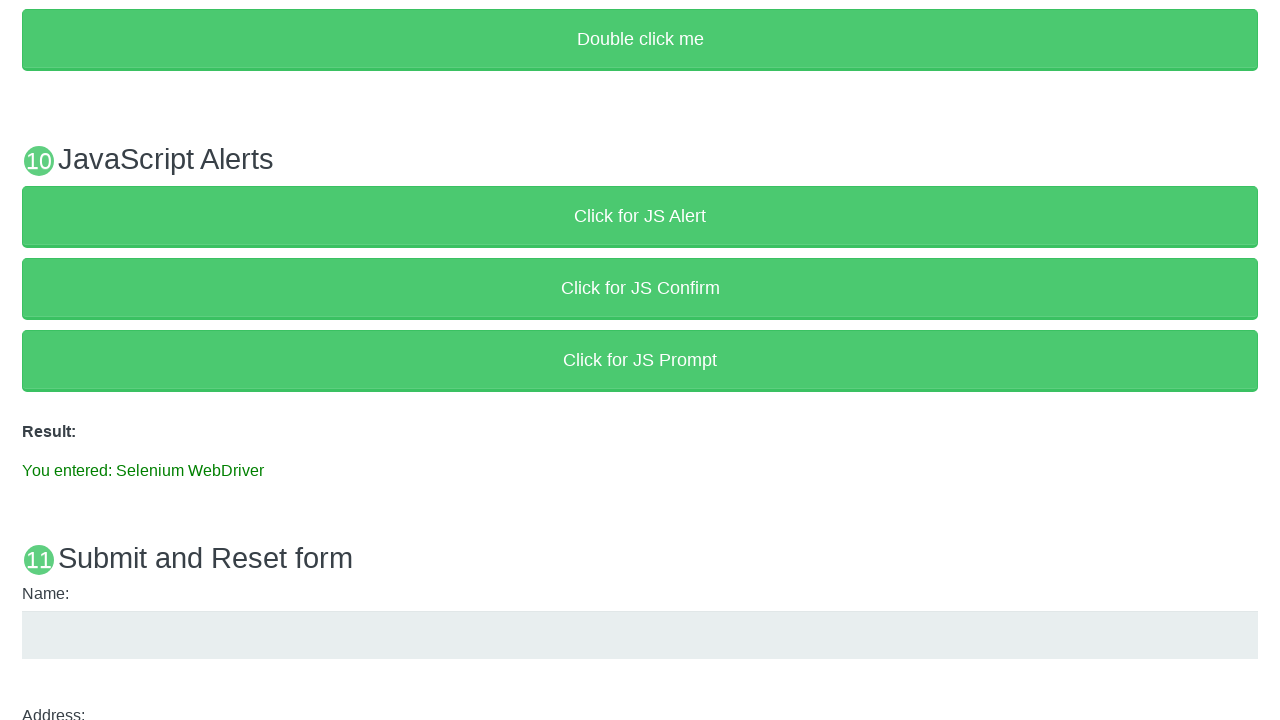

Result element appeared after prompt was accepted
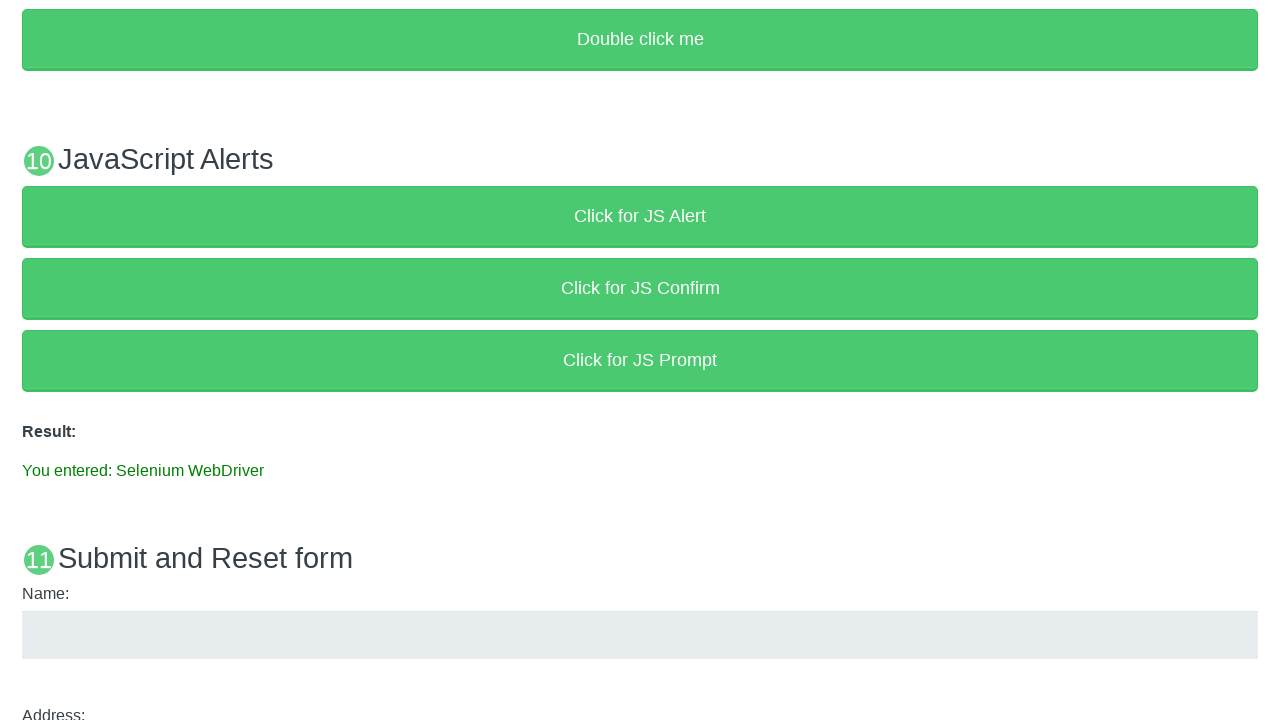

Verified result text equals 'You entered: Selenium WebDriver'
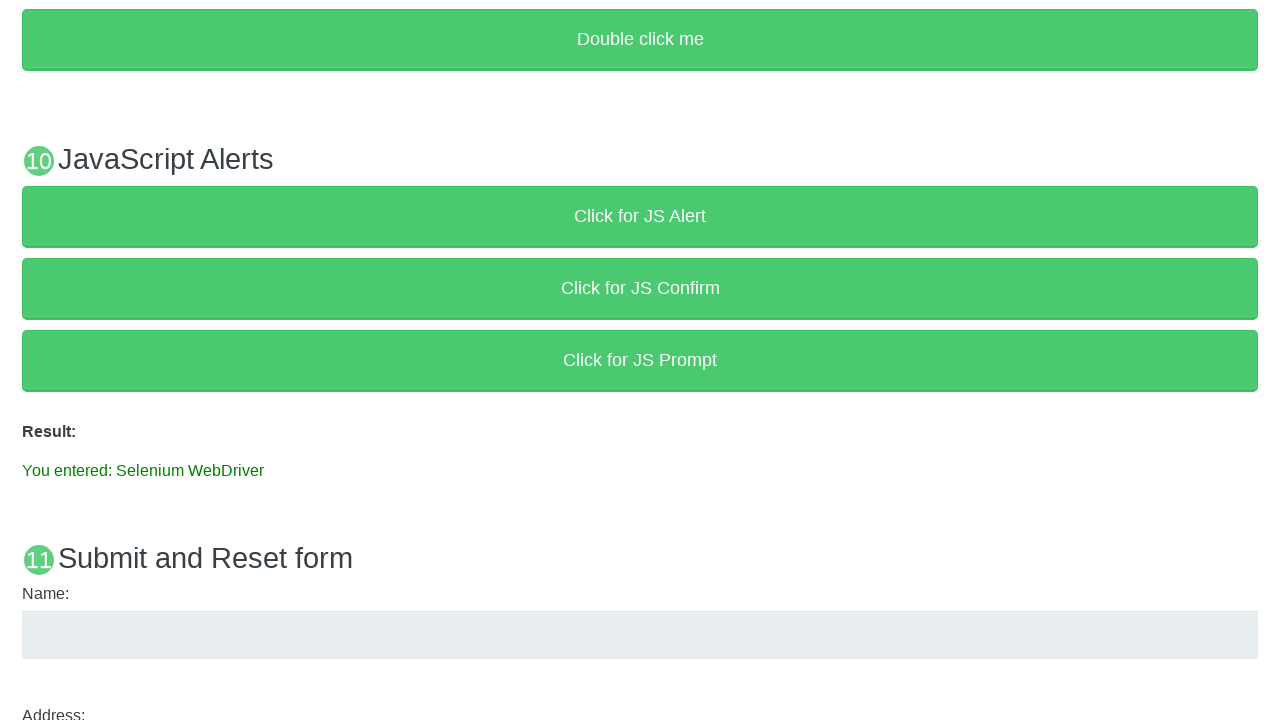

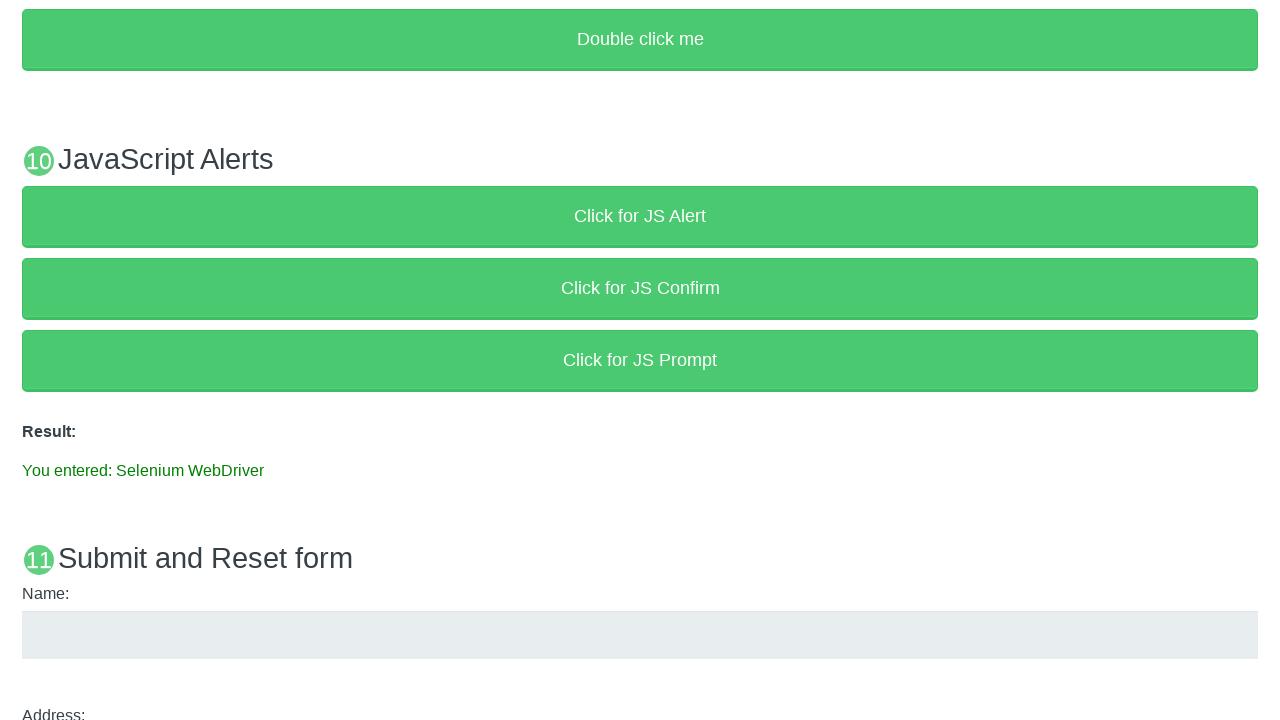